Simple navigation test that loads the Platzi homepage and verifies the page loads successfully

Starting URL: https://www.platzi.com

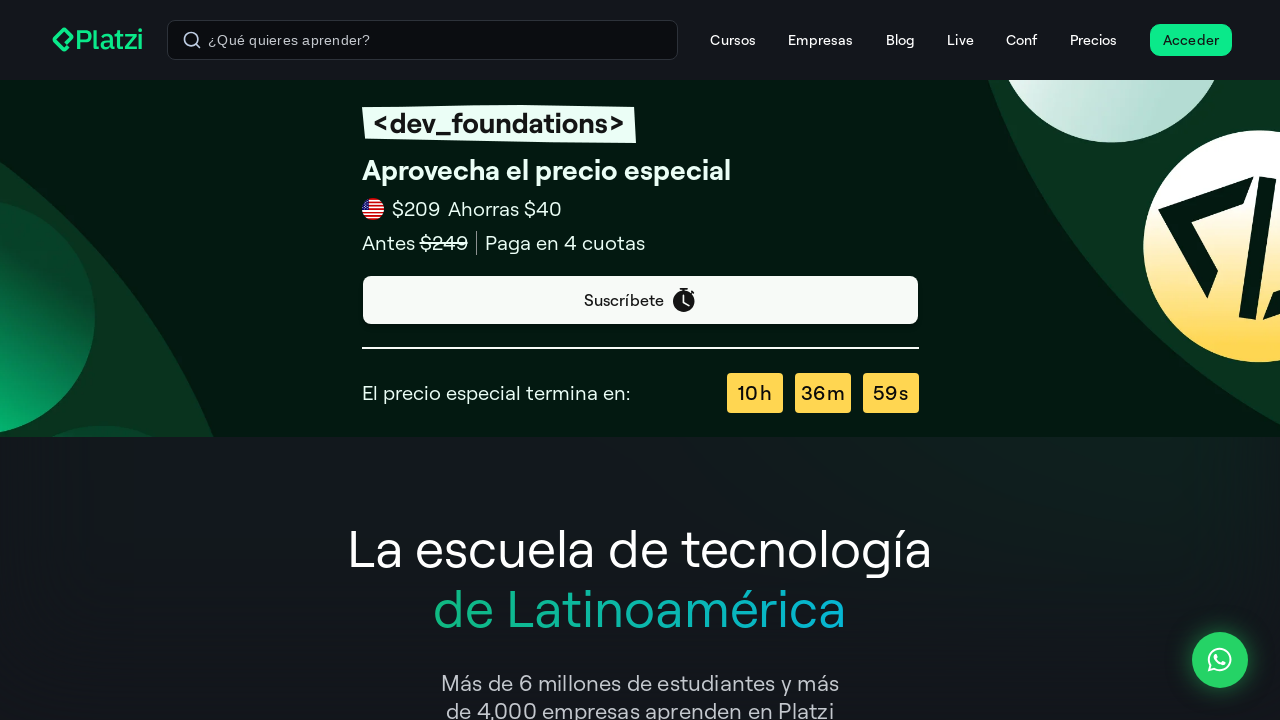

Waited for page DOM content to load
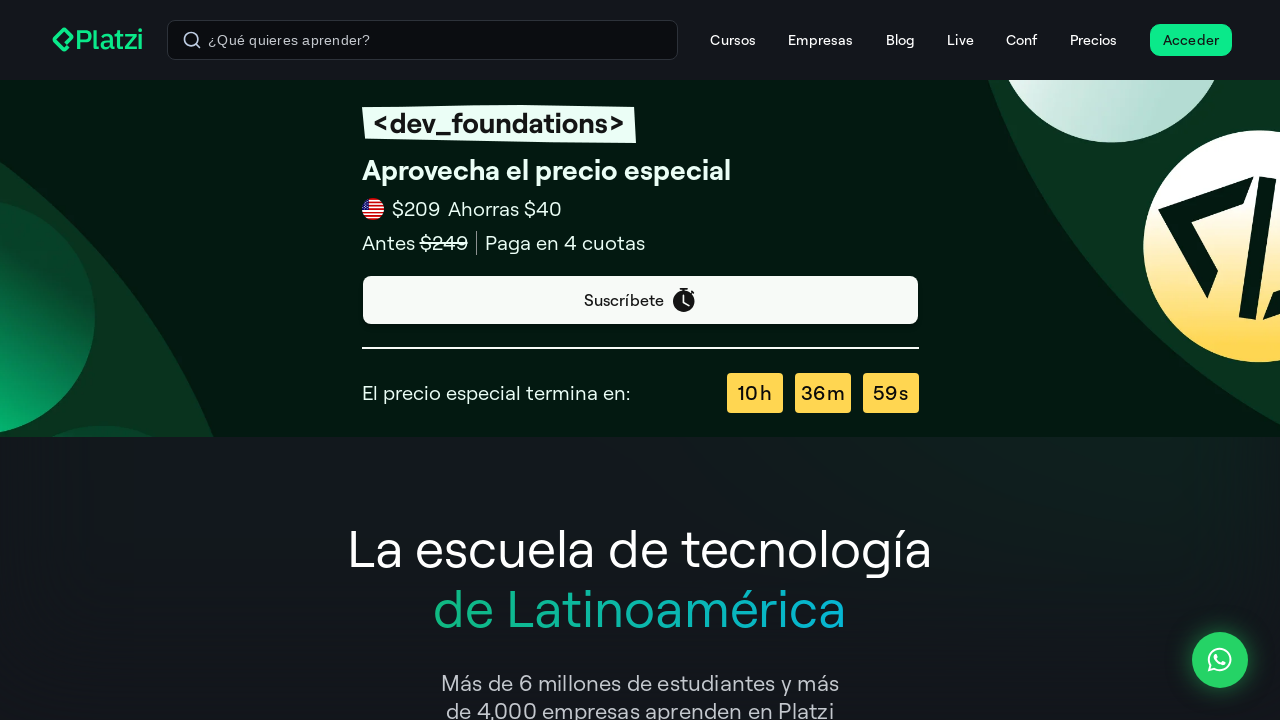

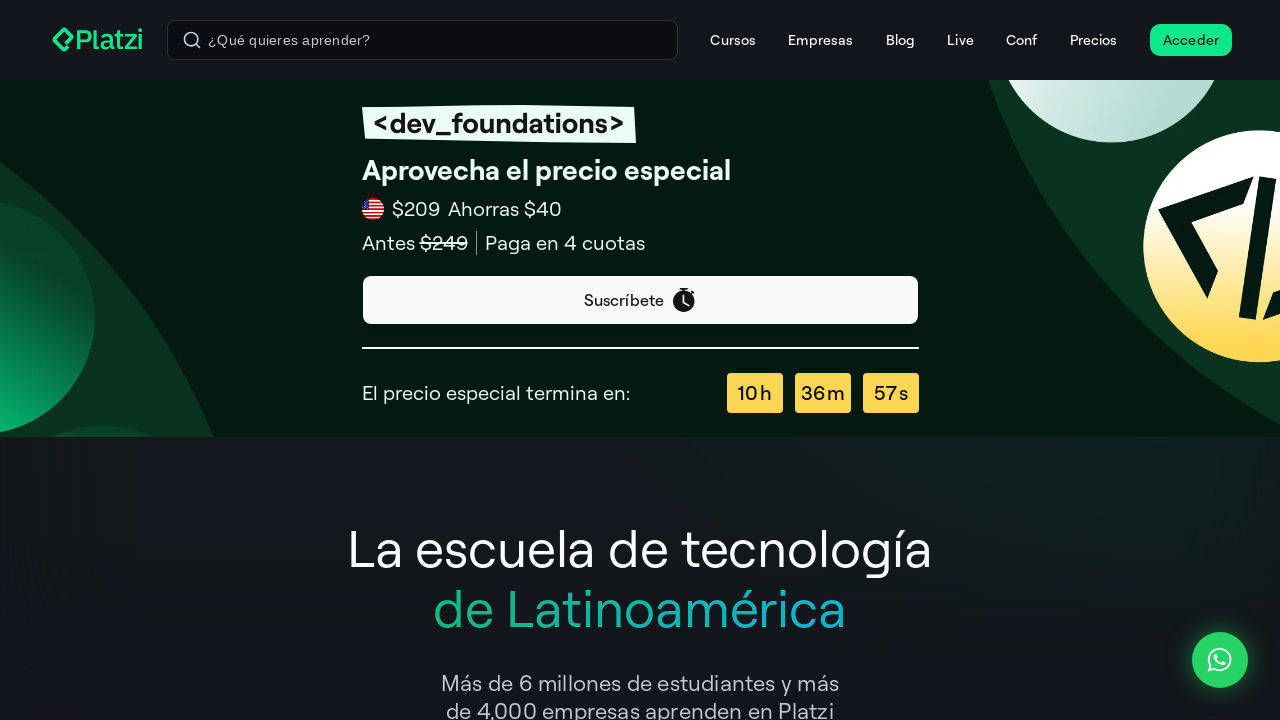